Tests registration form validation when username has a leading space

Starting URL: https://anatoly-karpovich.github.io/demo-login-form/

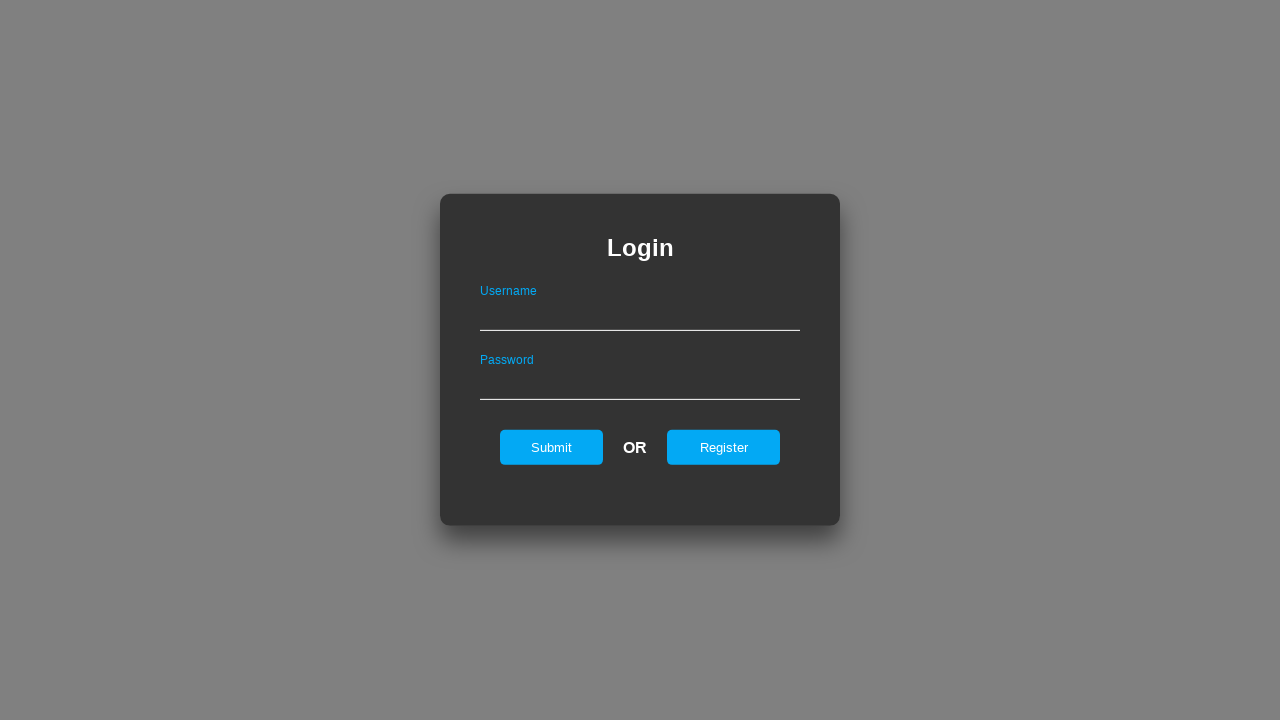

Clicked Register link to navigate to registration form at (724, 447) on #registerOnLogin
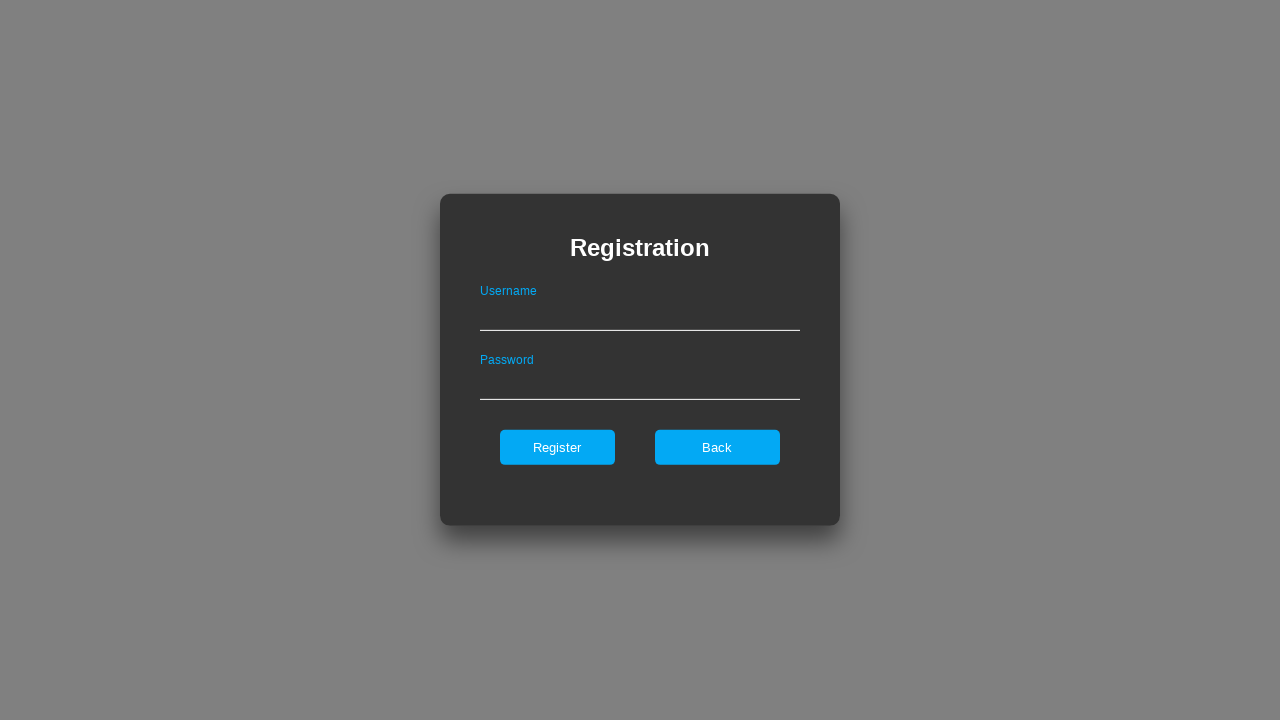

Filled username field with leading space ' username' on #userNameOnRegister
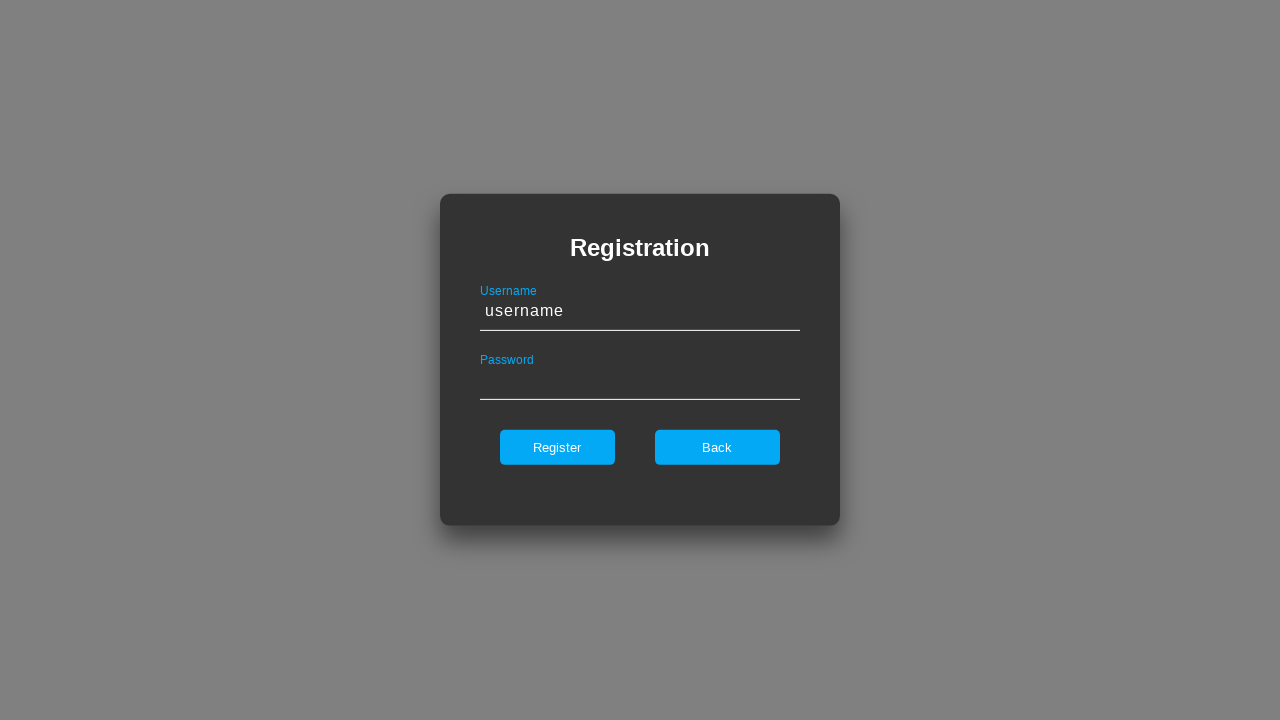

Filled password field with valid password '12345678Qaz' on #passwordOnRegister
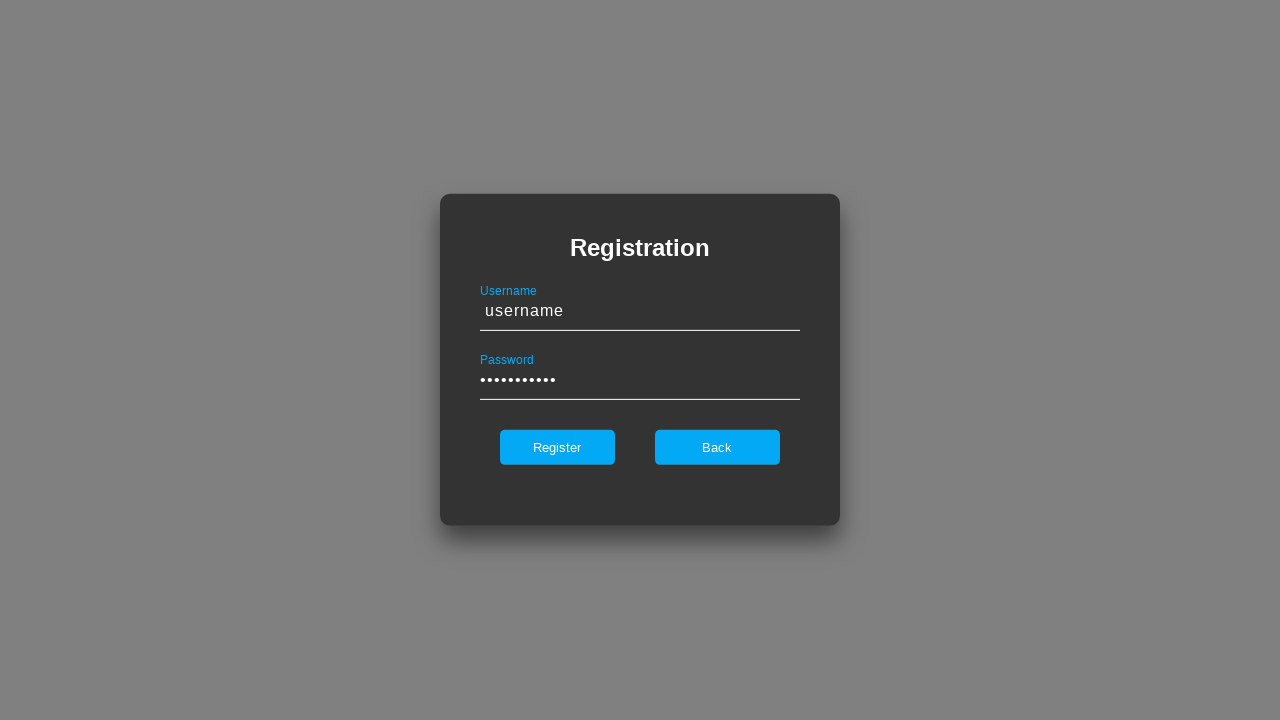

Clicked Register button to submit form at (557, 447) on internal:role=button[name="Register"i]
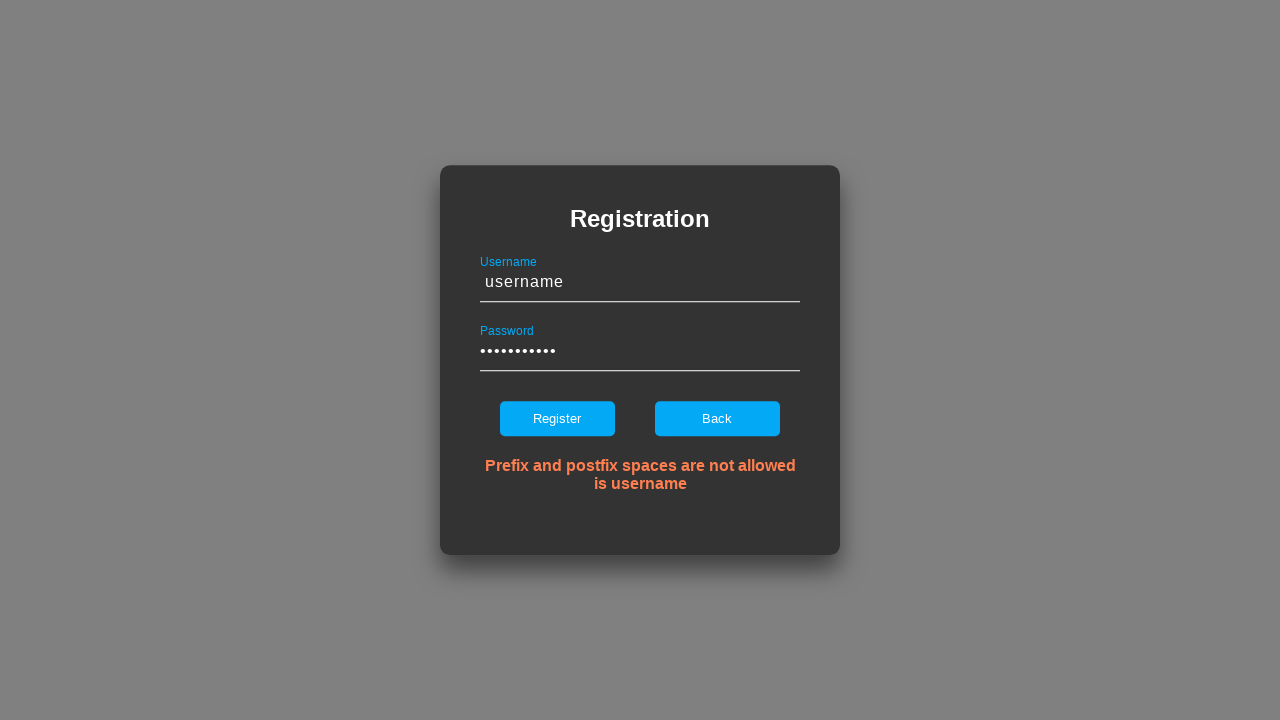

Validation error message appeared: 'Prefix and postfix spaces are not allowed is username'
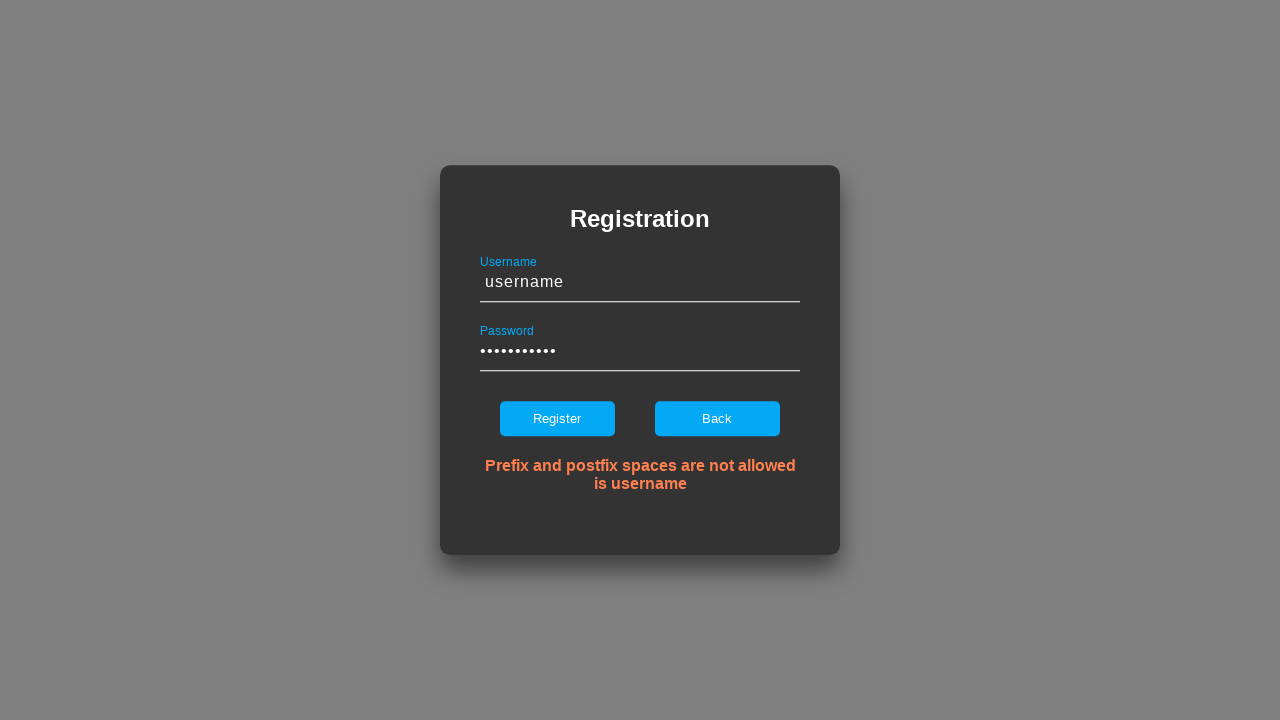

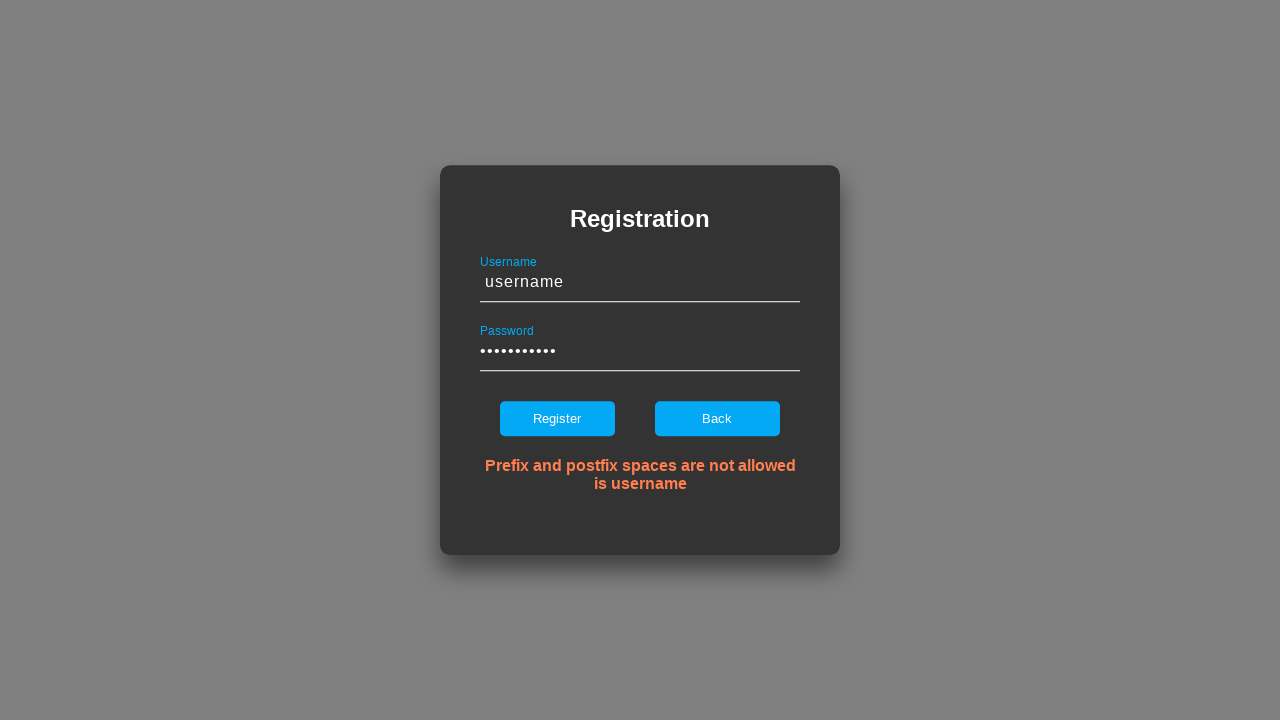